Tests the bus ticket booking flow by entering source city, destination city, selecting a journey date, and checking availability

Starting URL: https://www.apsrtconline.in/

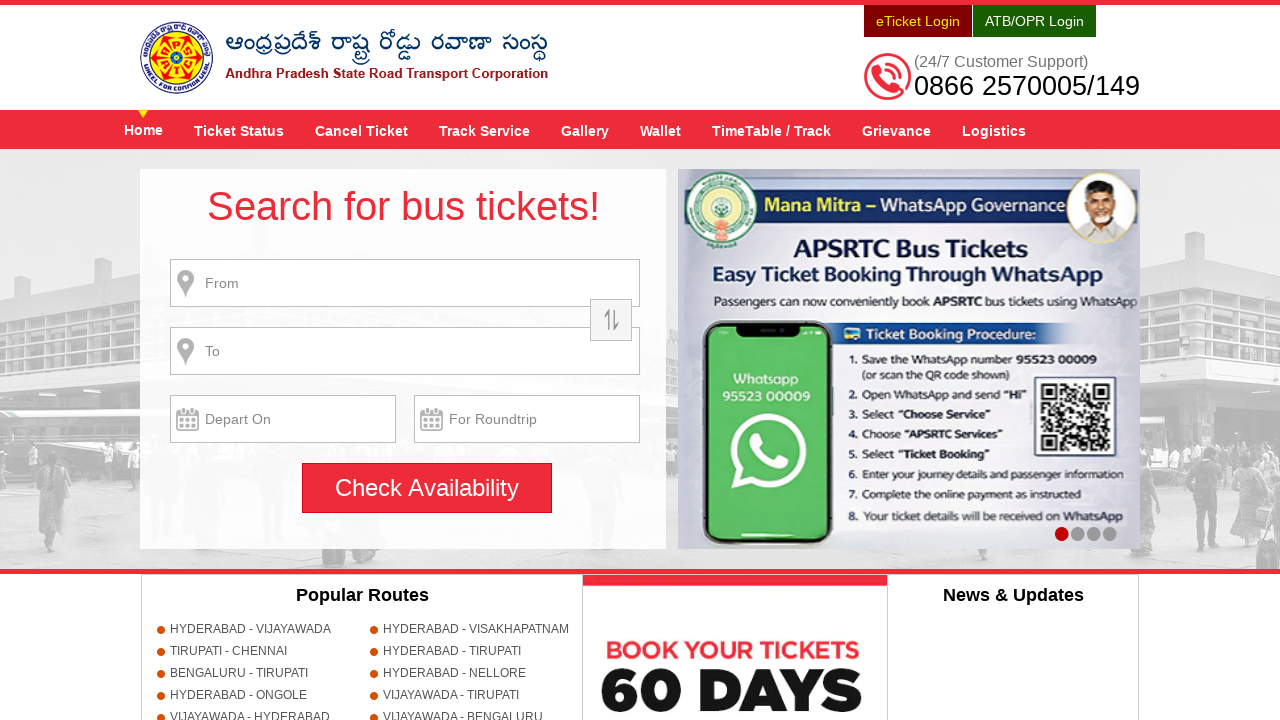

Filled source city field with 'HYDERABAD' on //div[@class='search']//input[@name='source']
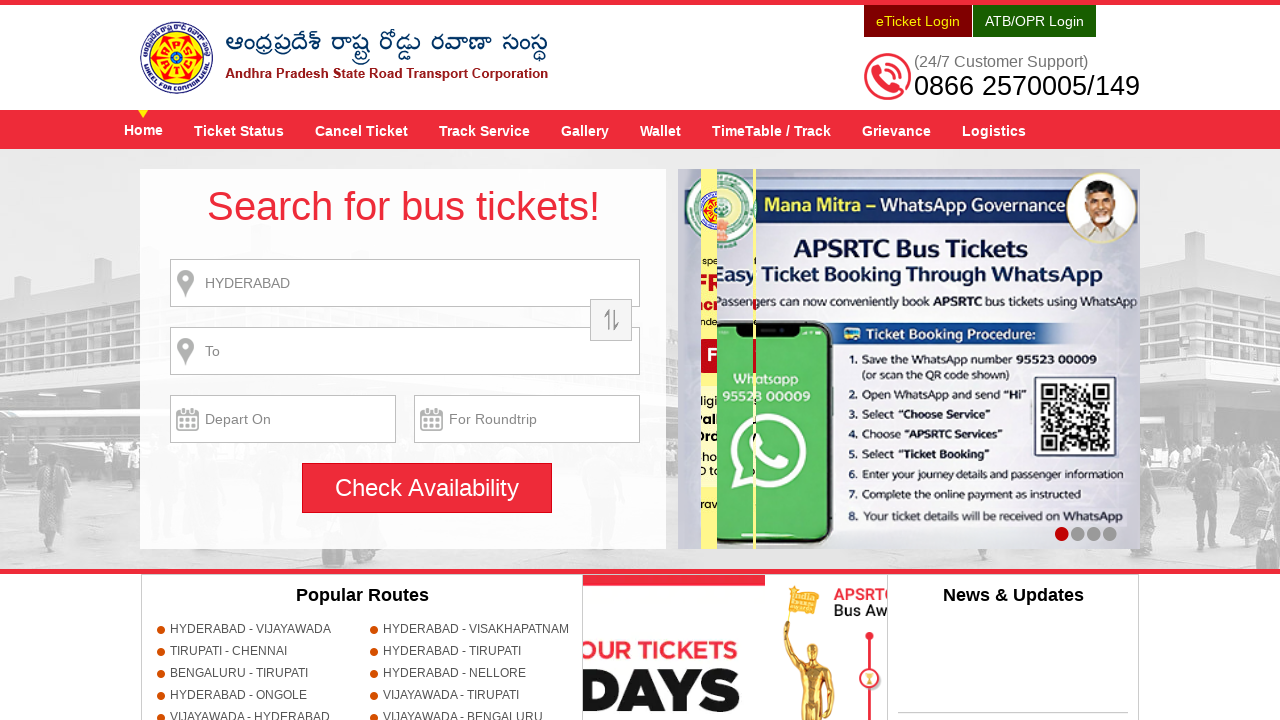

Waited 1 second for source field to process
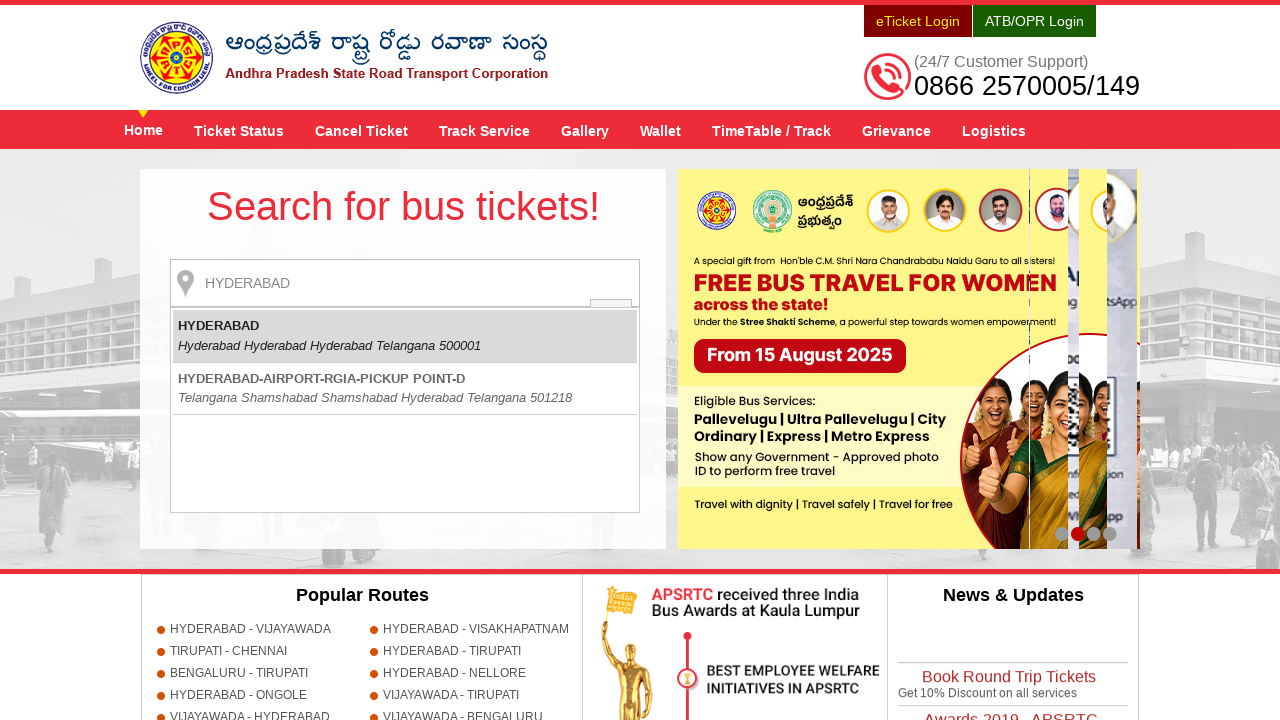

Pressed Enter to confirm source city selection
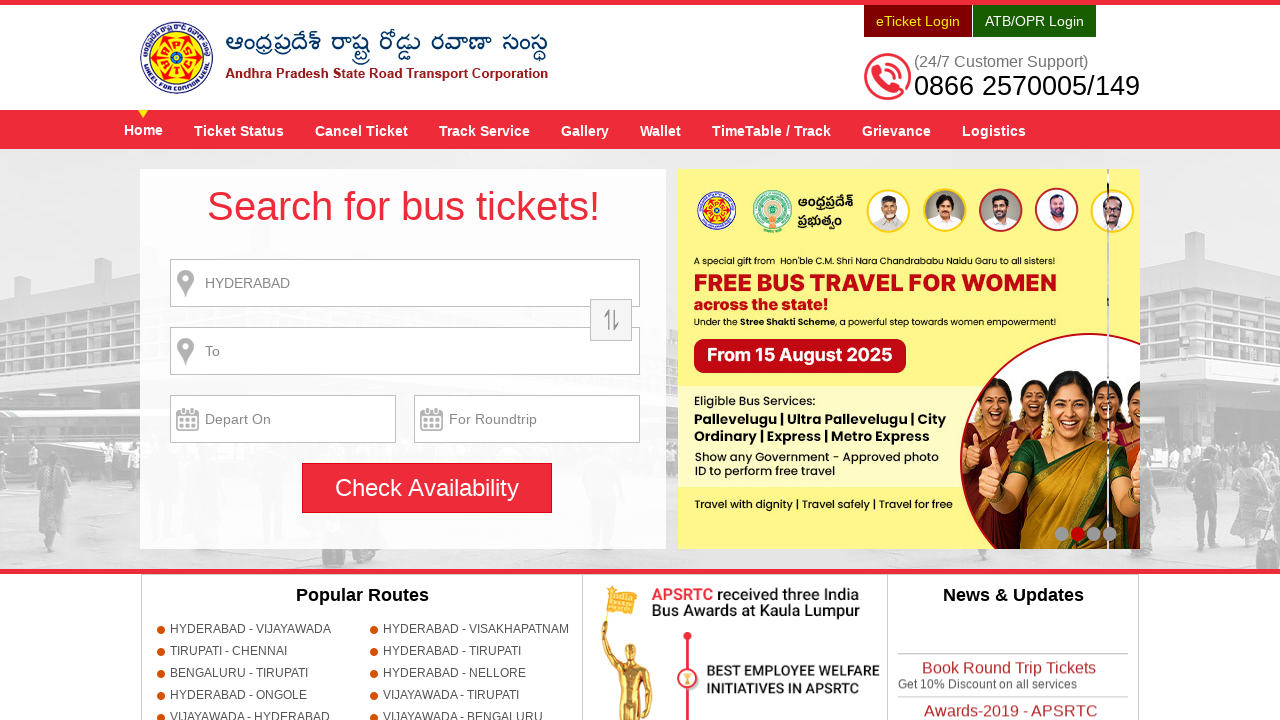

Clicked Check Availability button at (427, 488) on xpath=//input[@value='Check Availability']
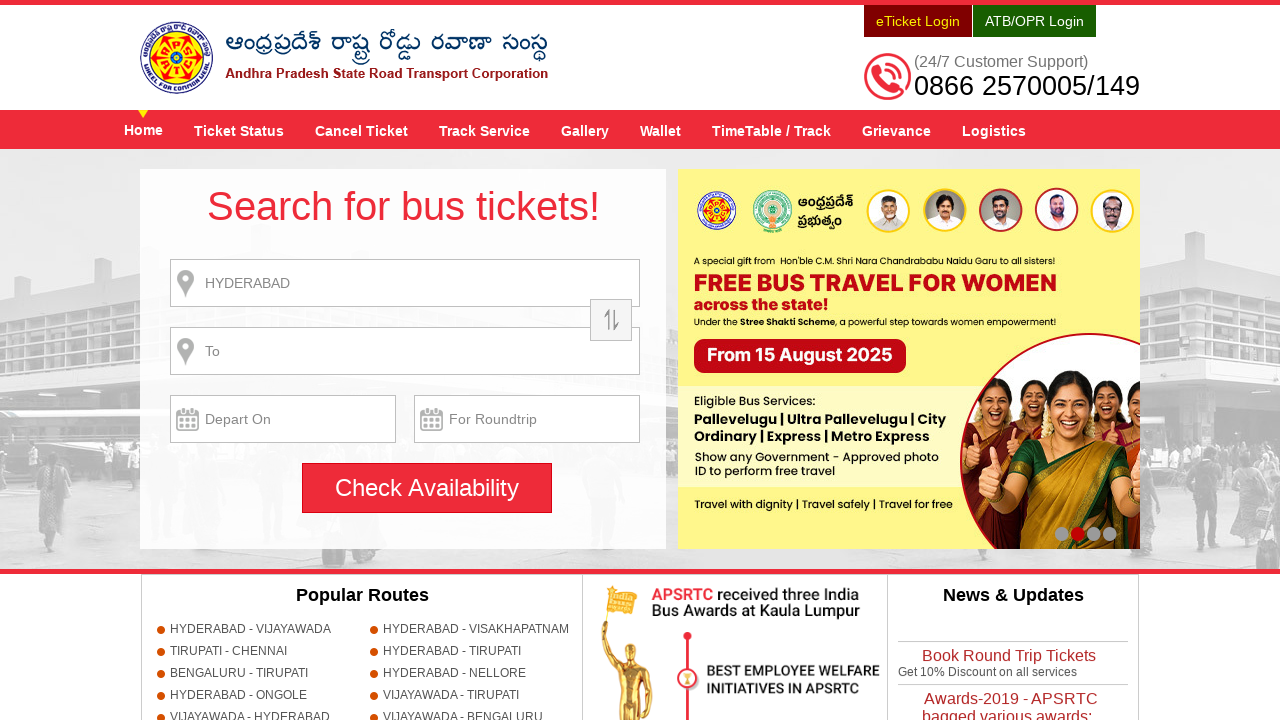

Set up dialog handler to accept alerts
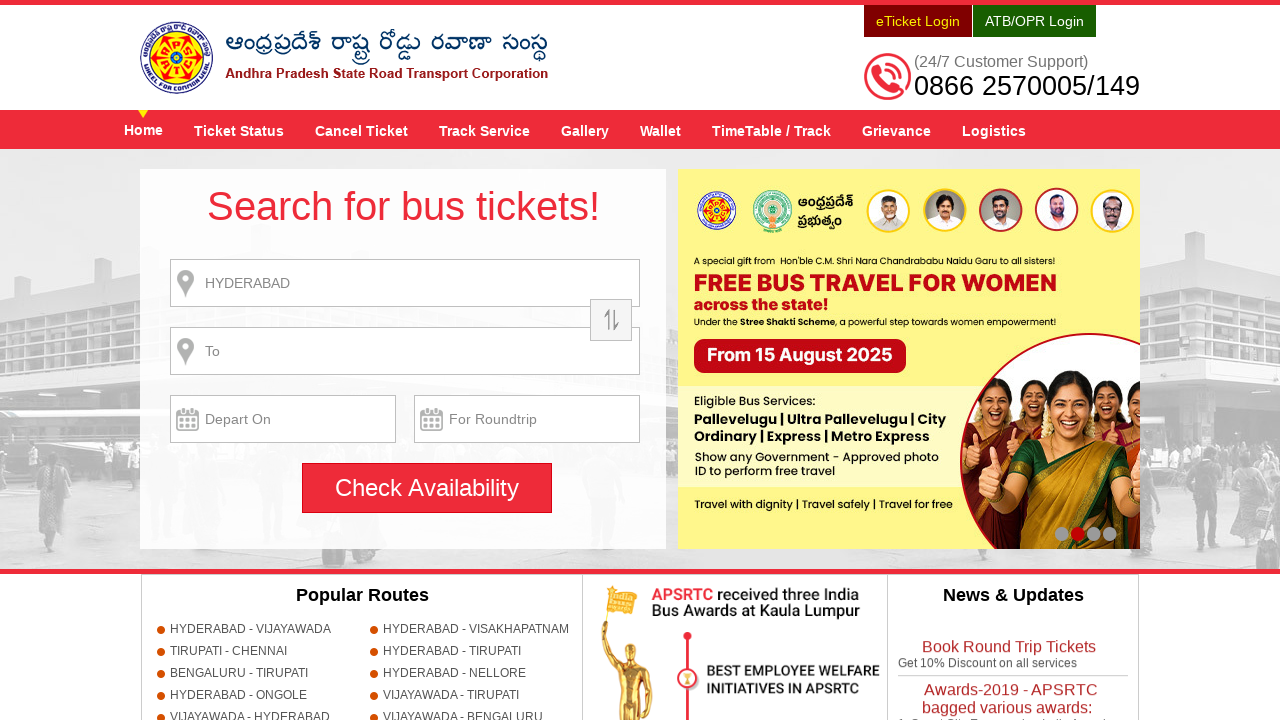

Filled destination city field with 'GUNTUR' on //input[@name='destination']
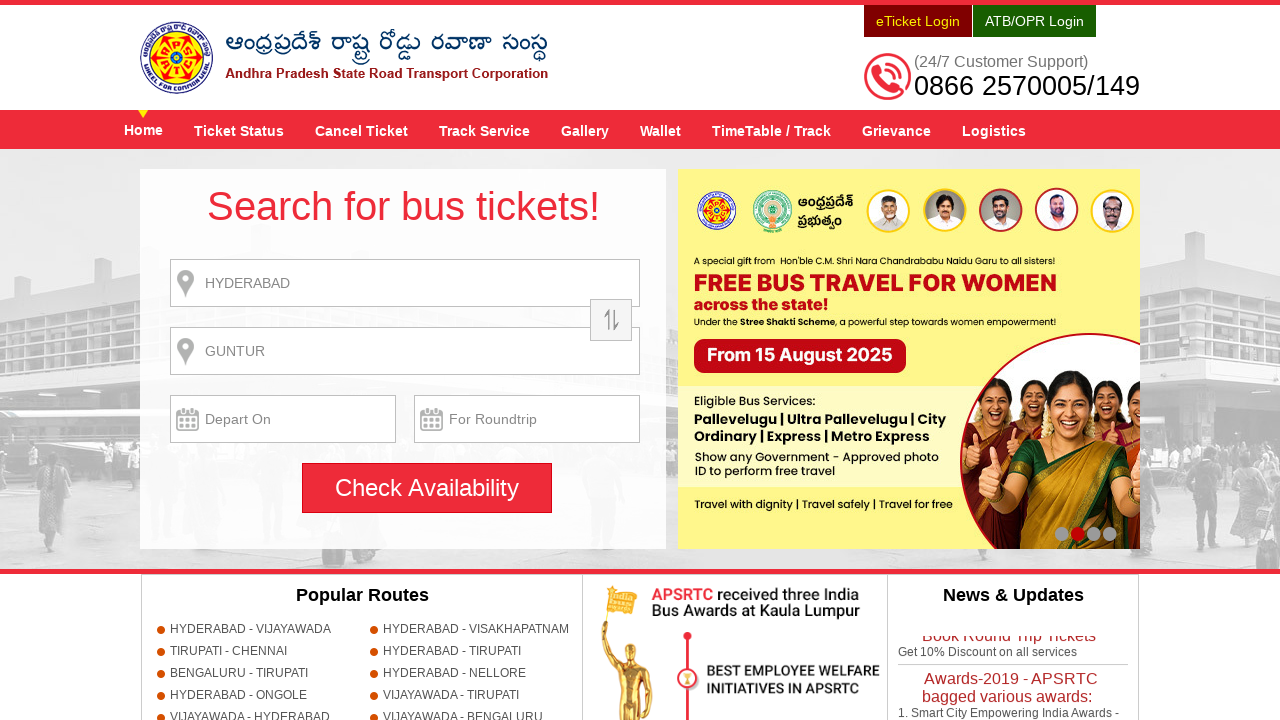

Waited 1 second for destination field to process
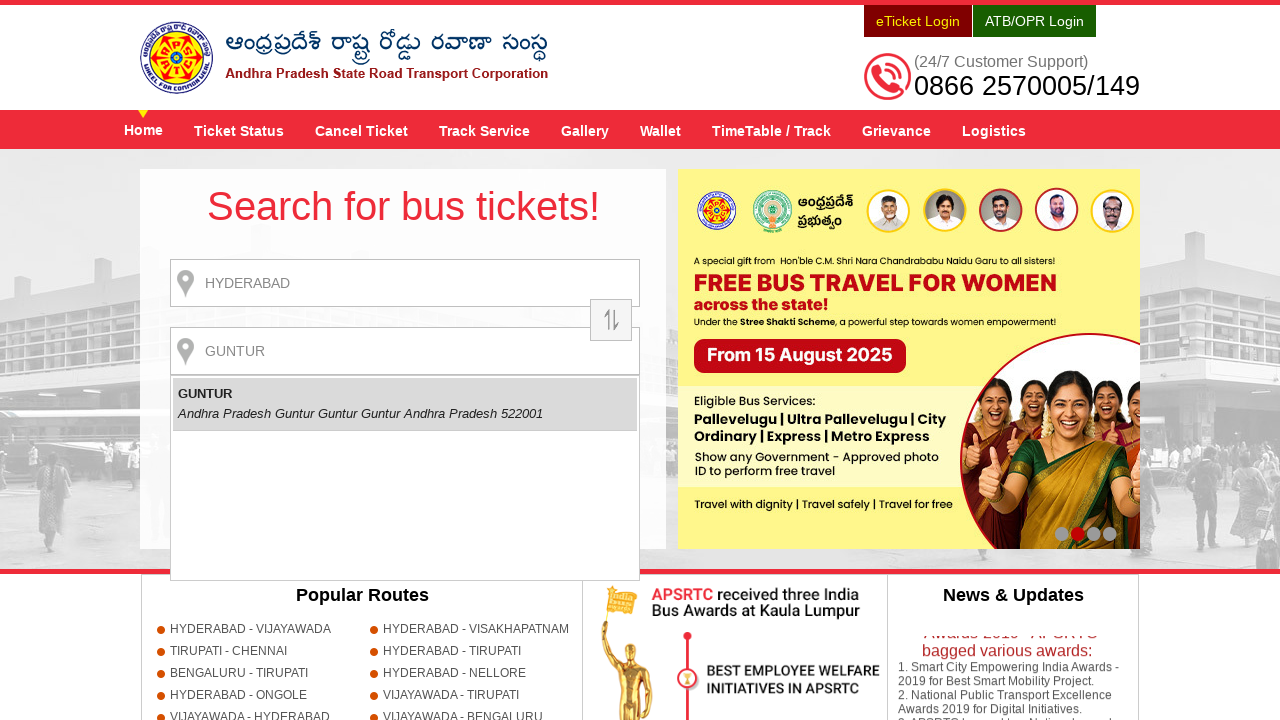

Pressed Enter to confirm destination city selection
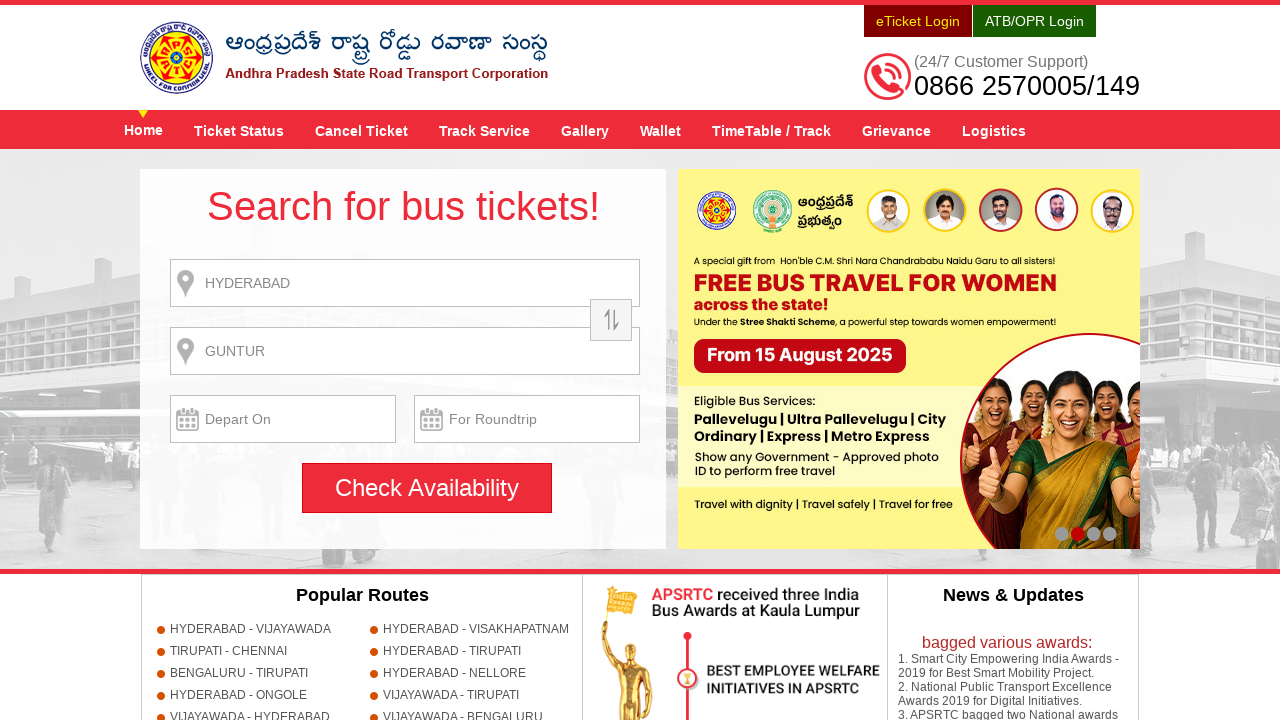

Clicked on journey date picker field at (283, 419) on xpath=//input[@name='txtJourneyDate']
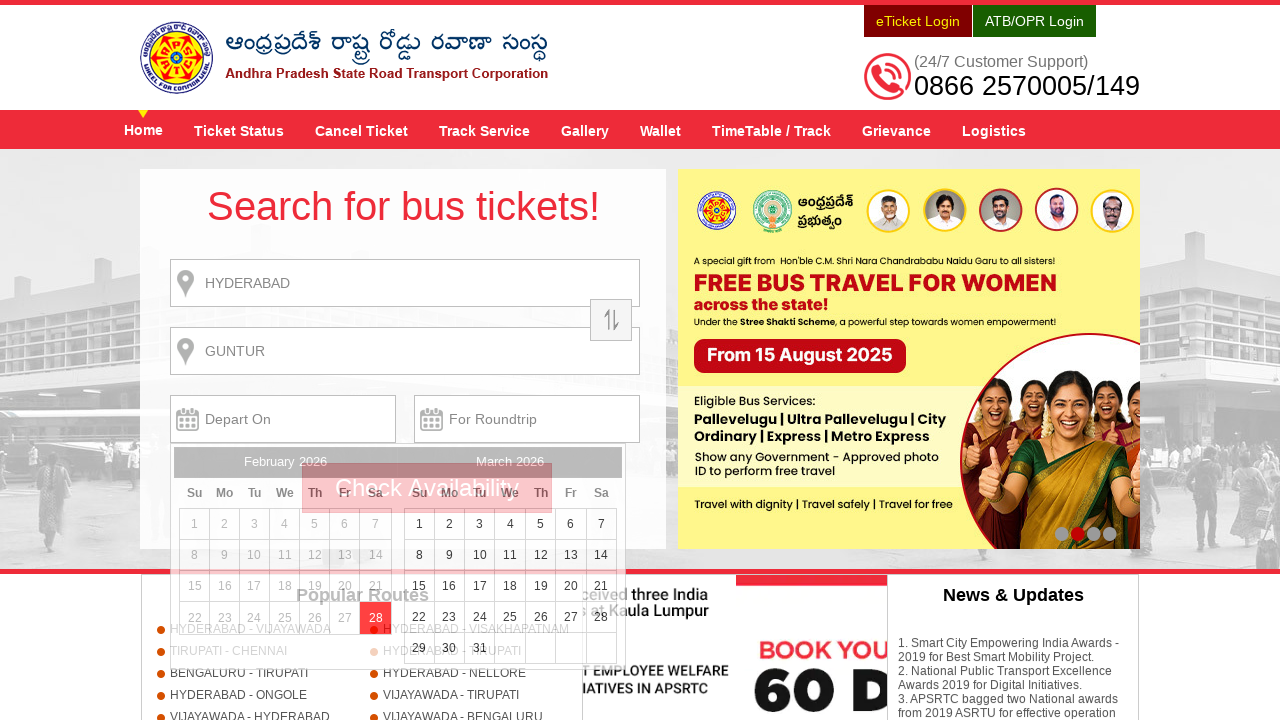

Selected date 15 from the date picker calendar at (419, 586) on xpath=//a[text()='15']
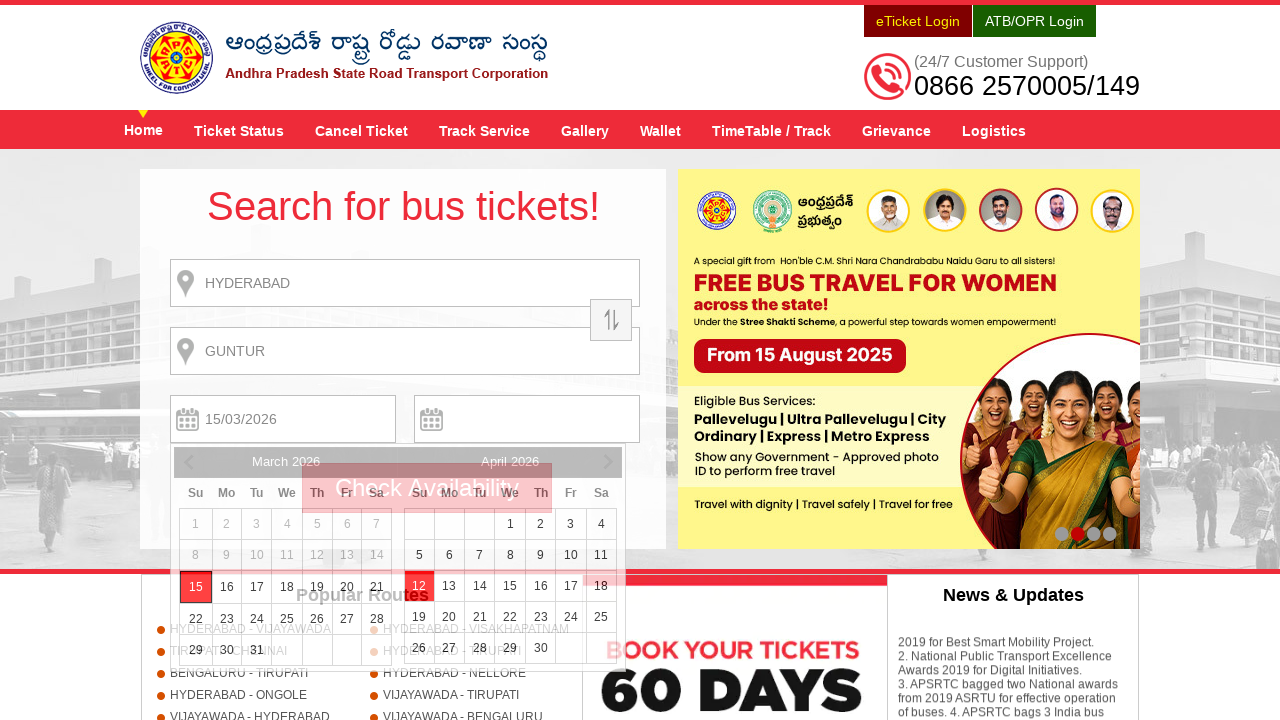

Clicked Check Availability button to search for bus tickets at (427, 488) on xpath=//input[@value='Check Availability']
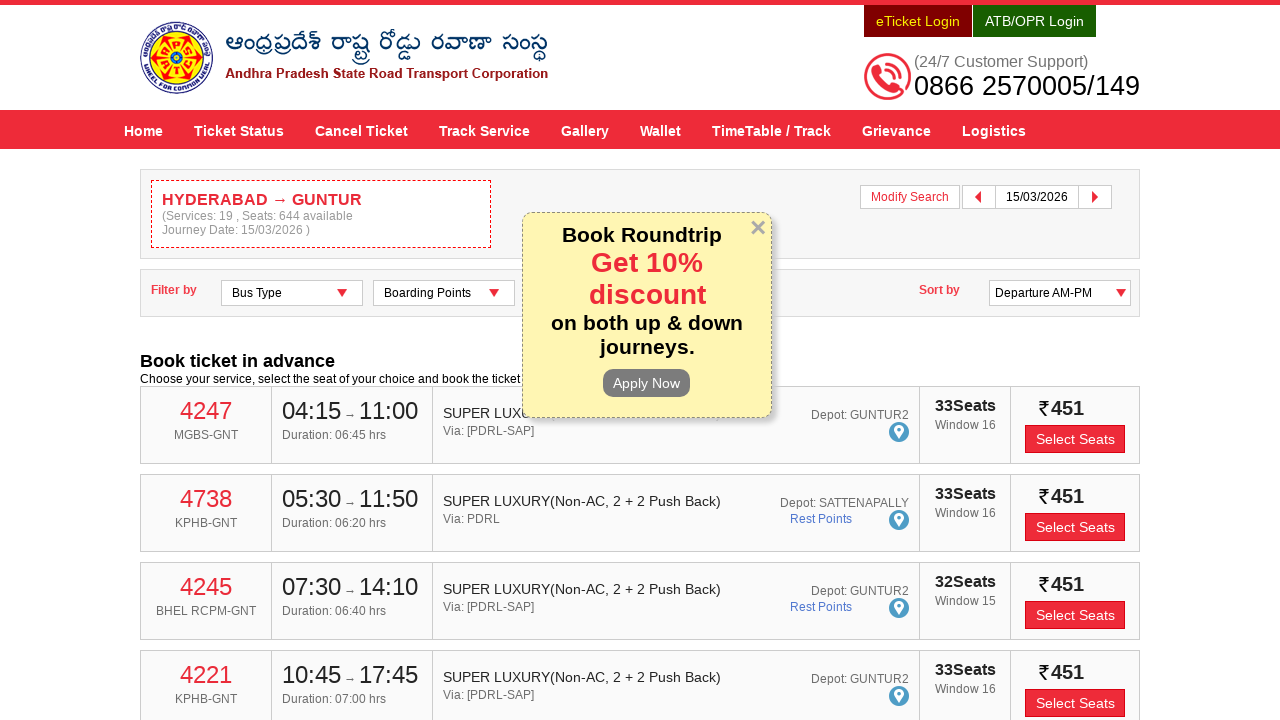

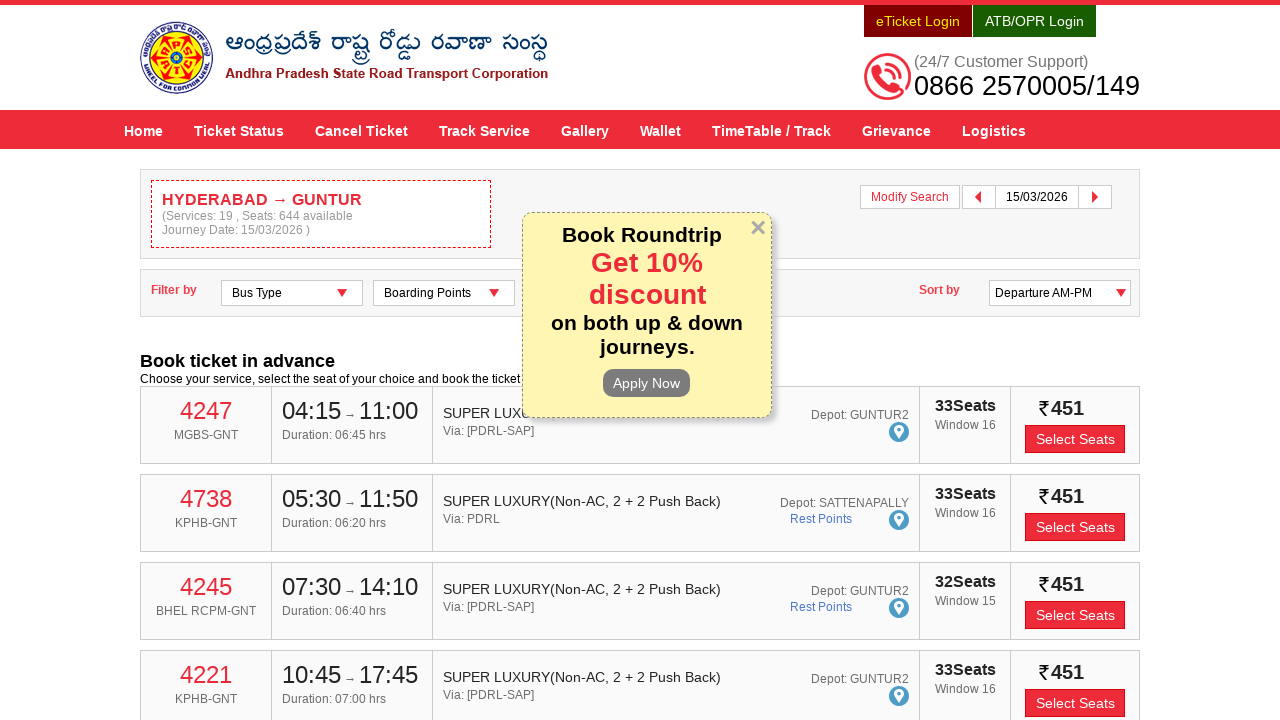